Navigates to the Scrapy website homepage to verify the page loads successfully

Starting URL: https://scrapy.org/

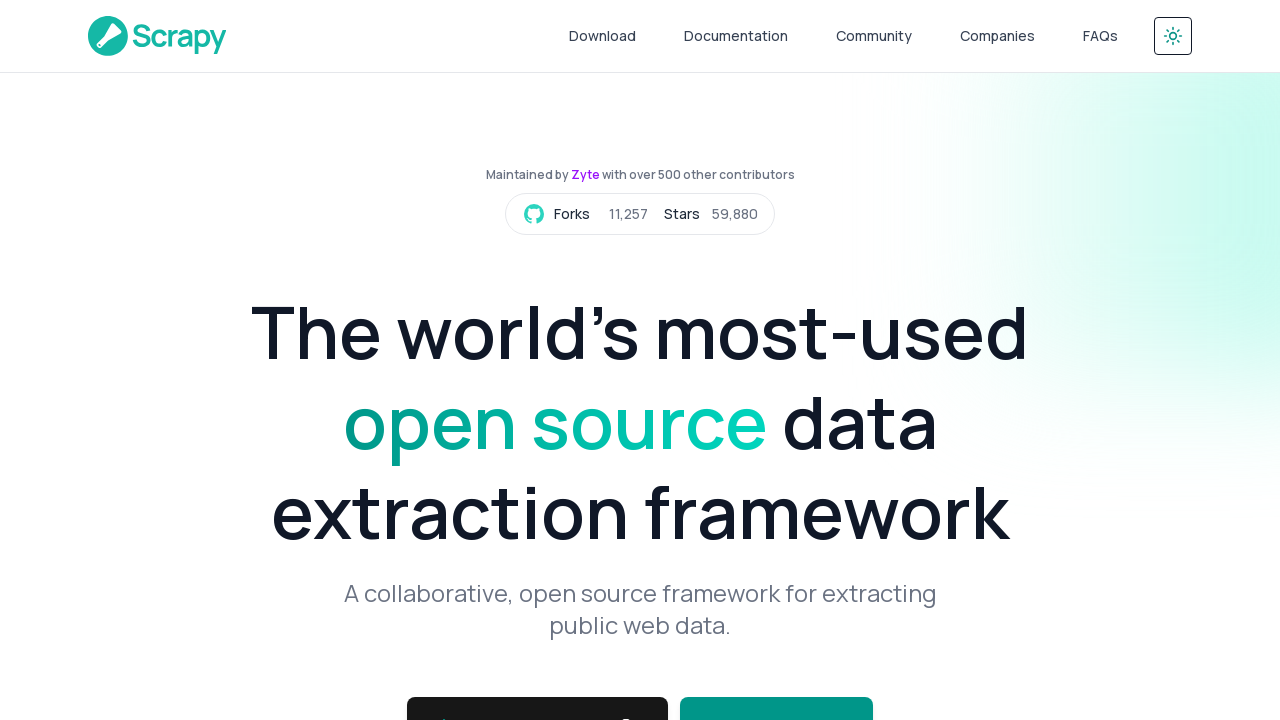

Waited for Scrapy homepage to load (domcontentloaded state)
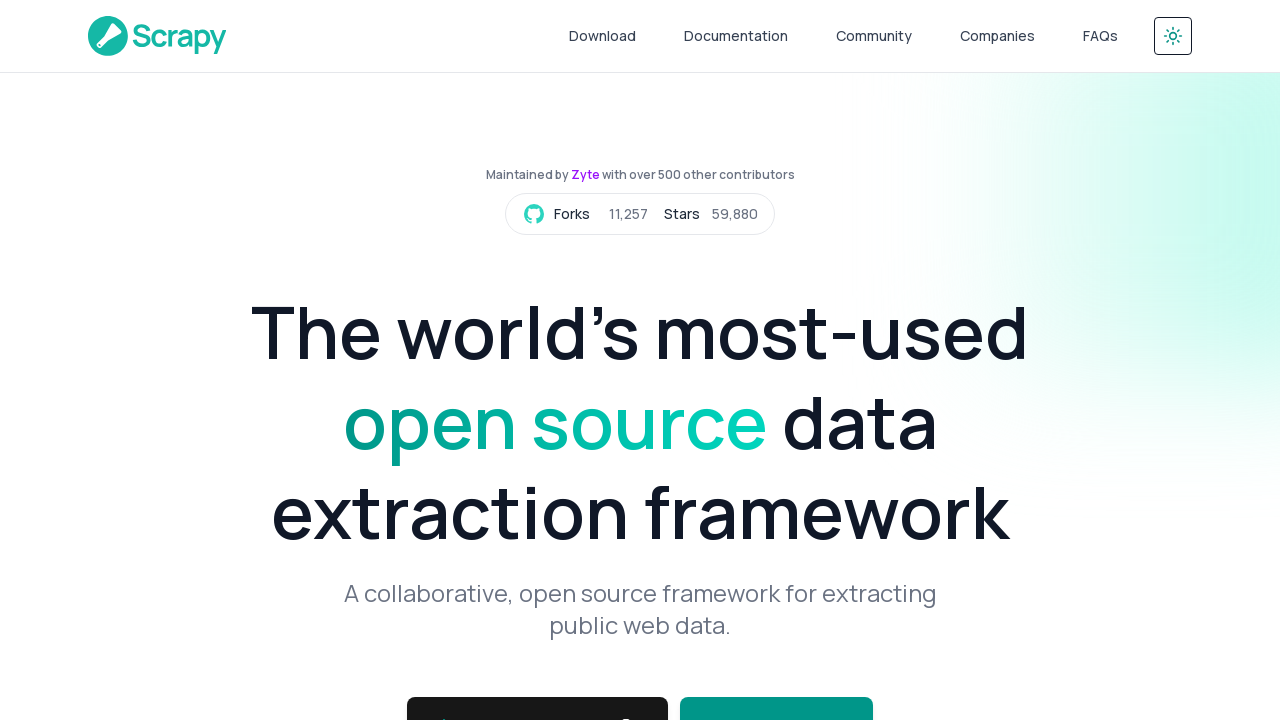

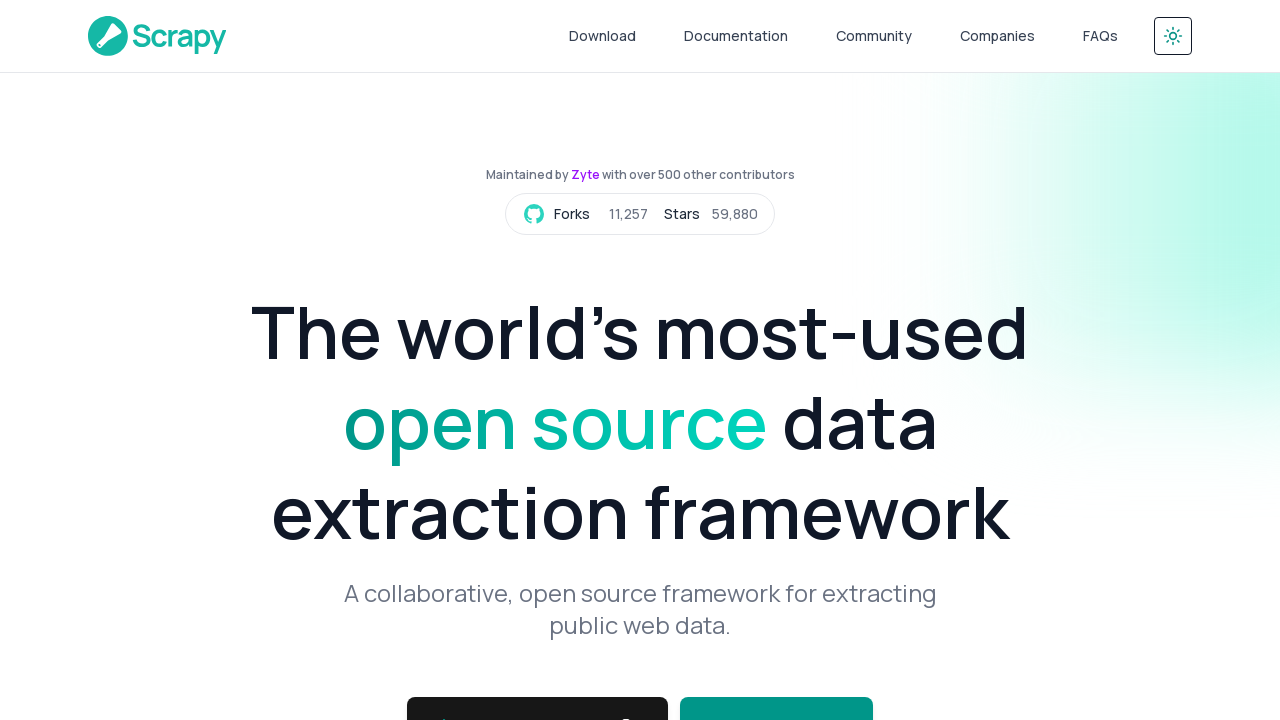